Tests form filling functionality by entering name and email into form fields

Starting URL: https://www.w3schools.com/html/html_forms.asp

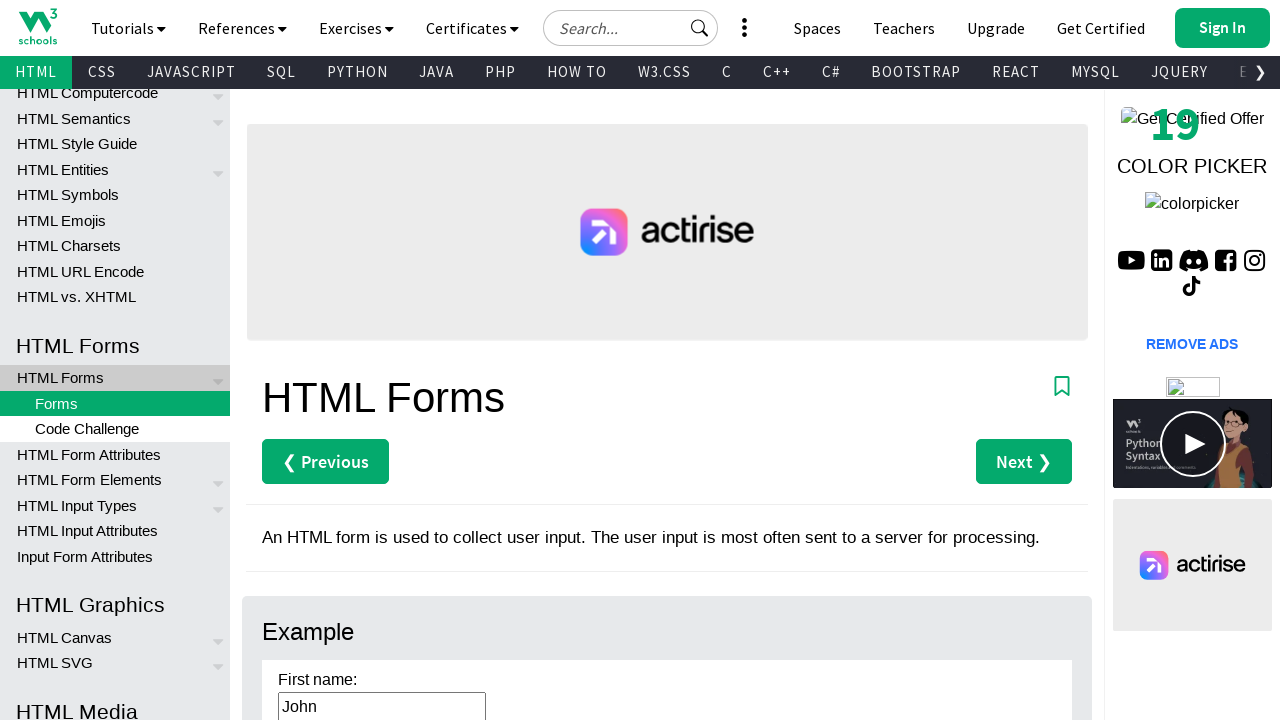

Cleared first name field on #fname
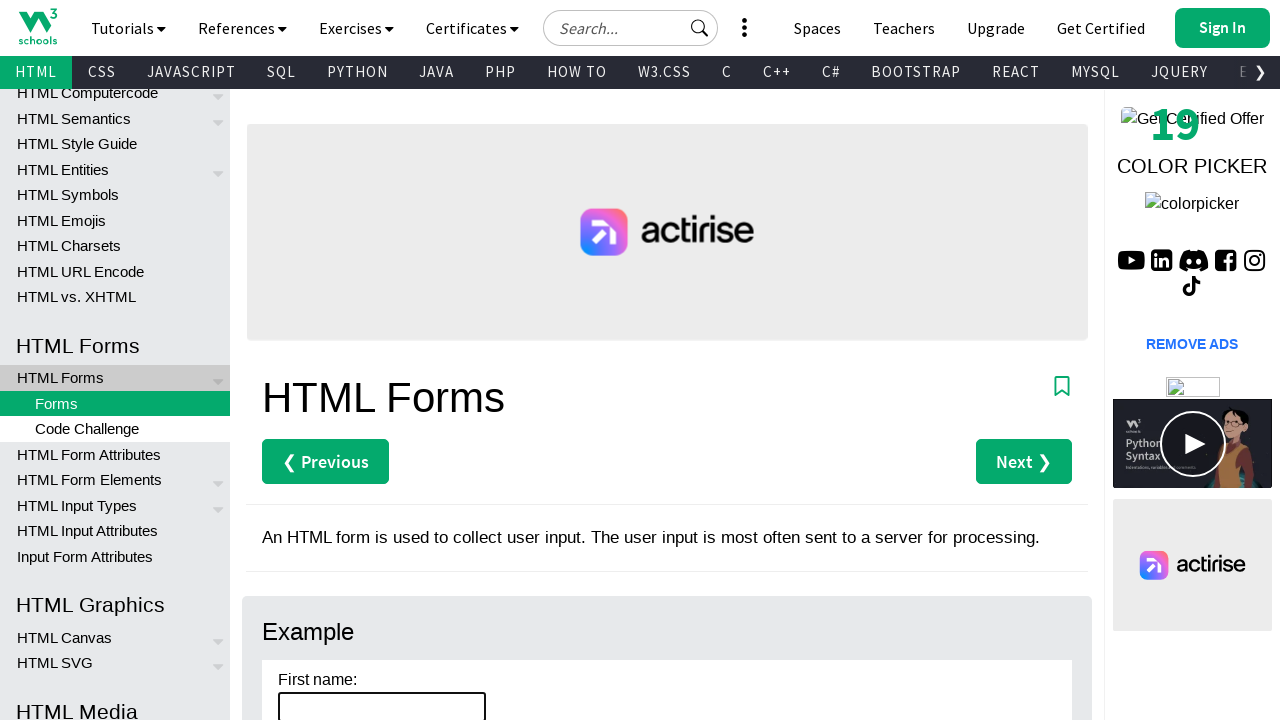

Filled first name field with 'Alice Johnson' on #fname
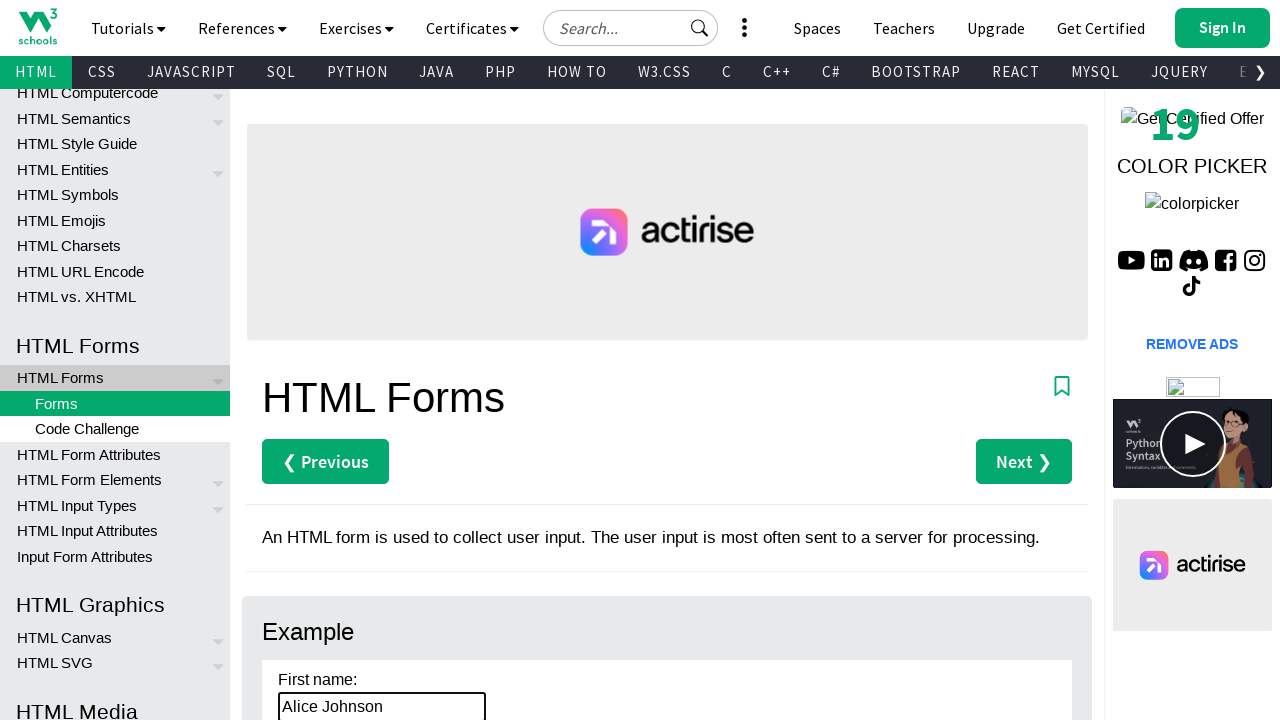

Cleared last name field on #lname
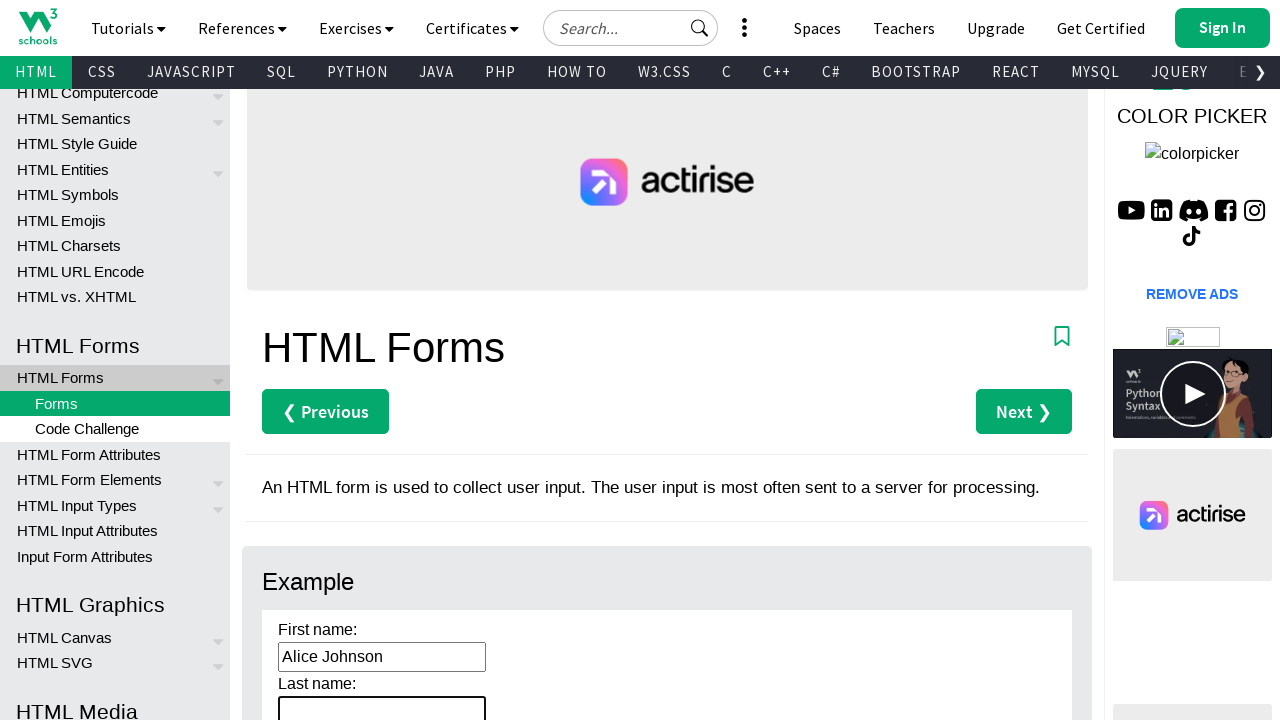

Filled last name field with 'alice@example.com' on #lname
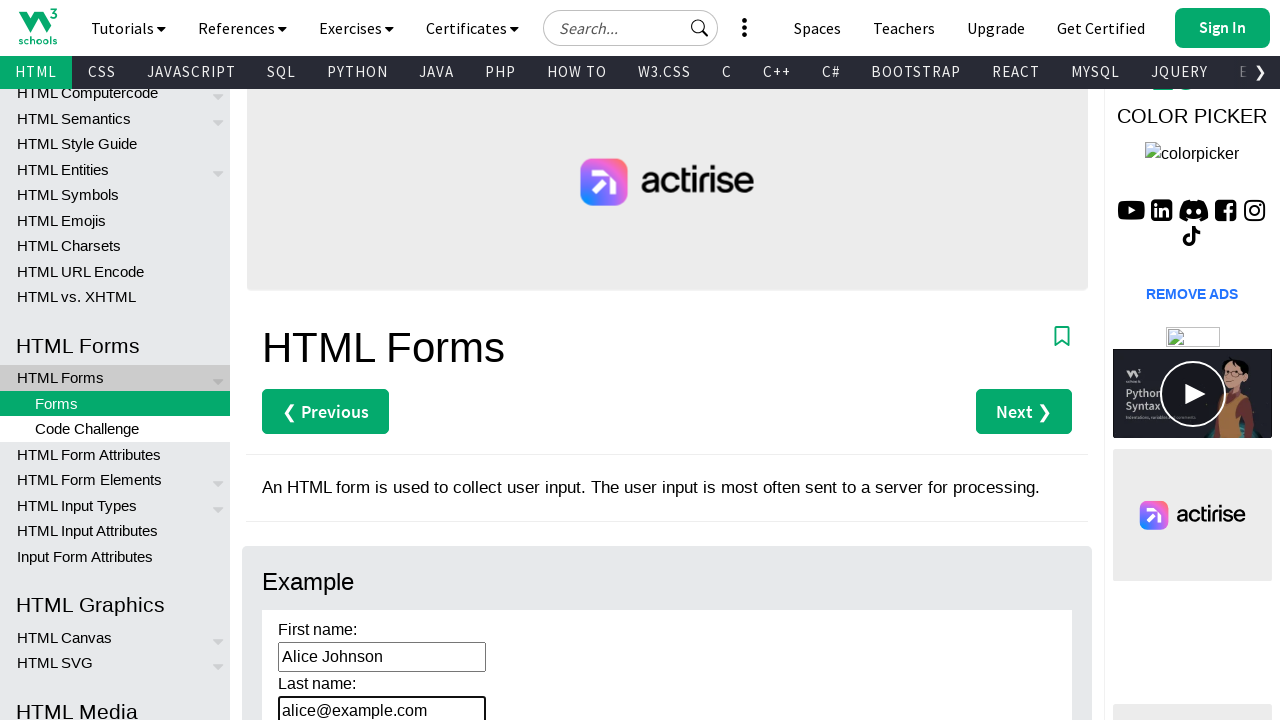

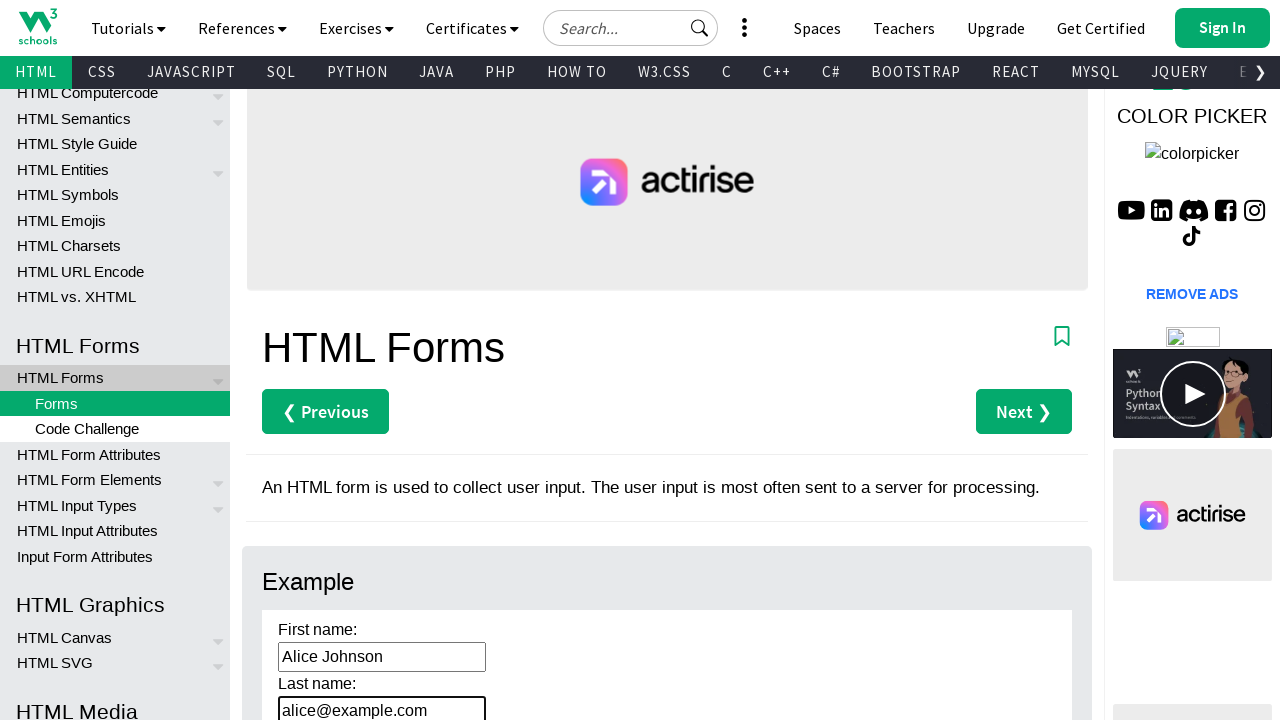